Waits for a price to reach $100, clicks a book button, reads a mathematical expression value, calculates the result using a logarithmic formula, and submits the answer

Starting URL: http://suninjuly.github.io/explicit_wait2.html

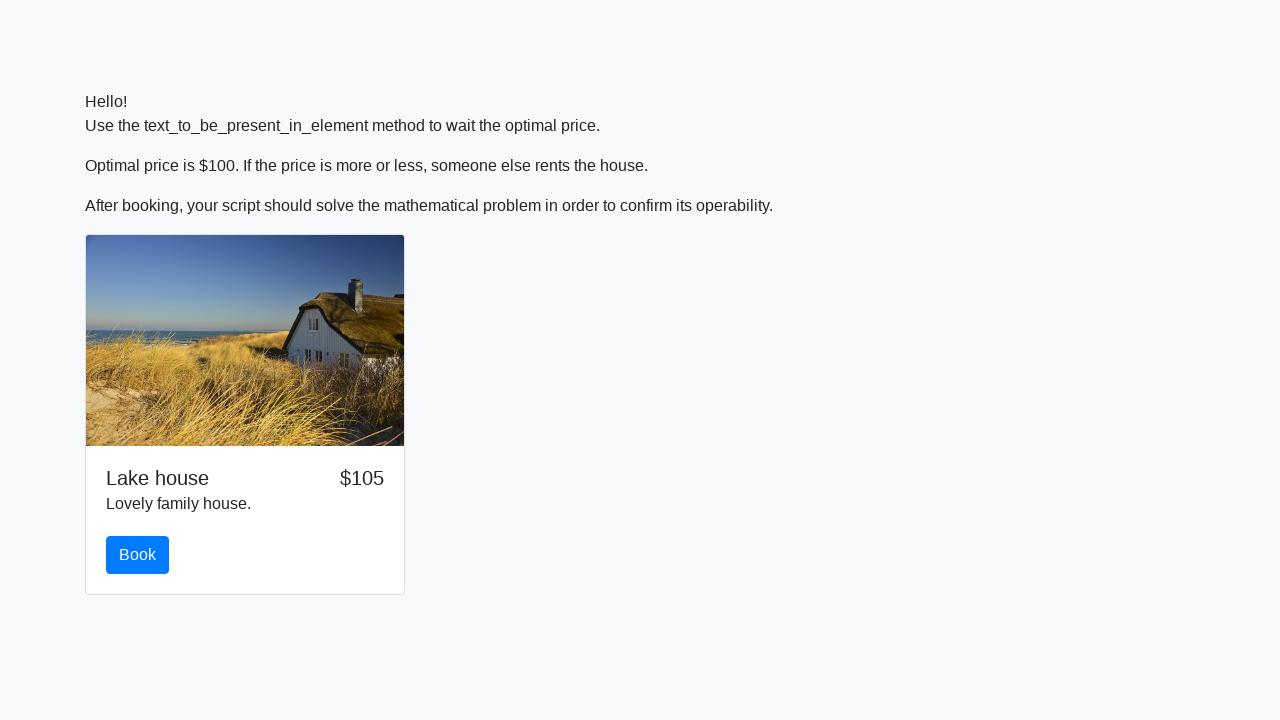

Waited for price to reach $100
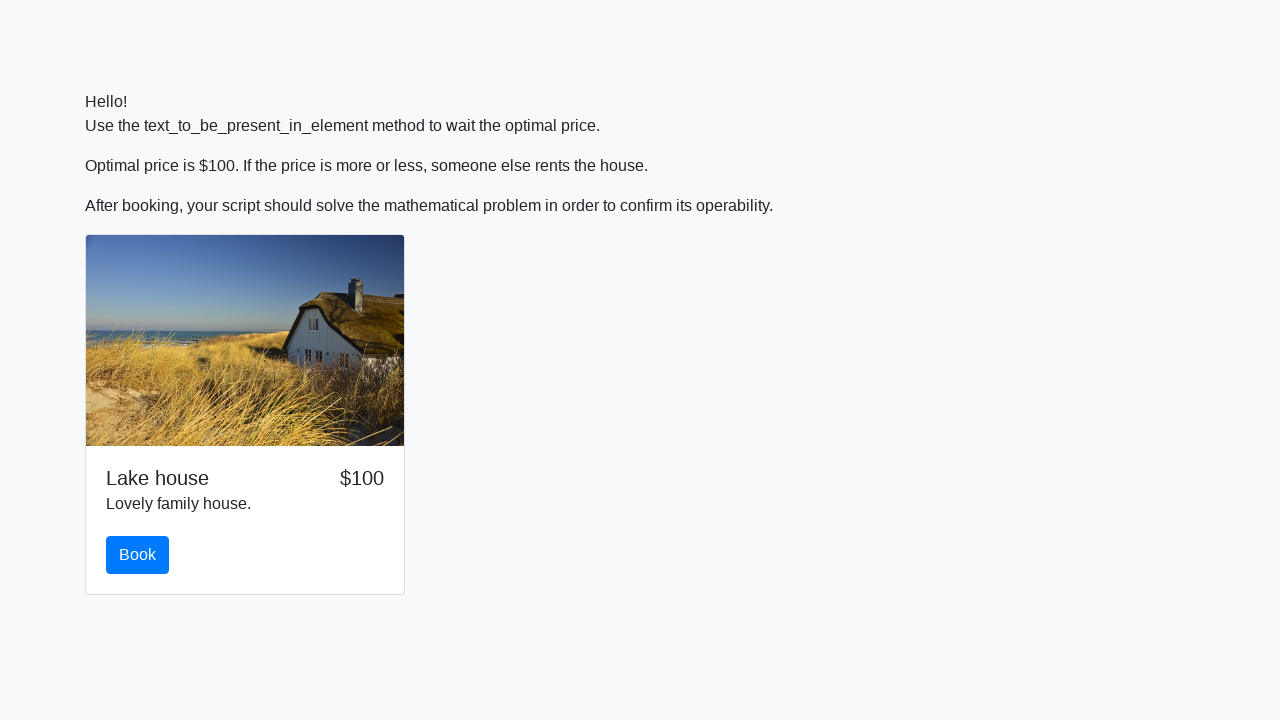

Clicked the book button at (138, 555) on #book
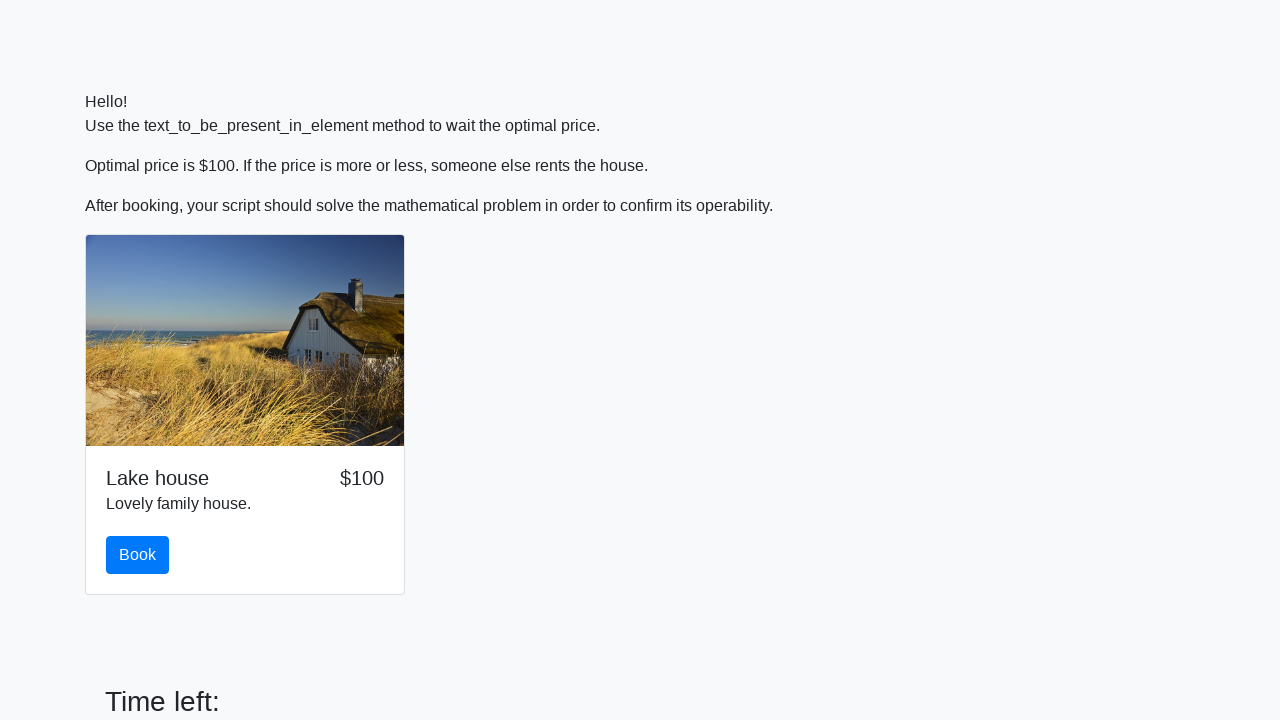

Retrieved mathematical expression value from #input_value
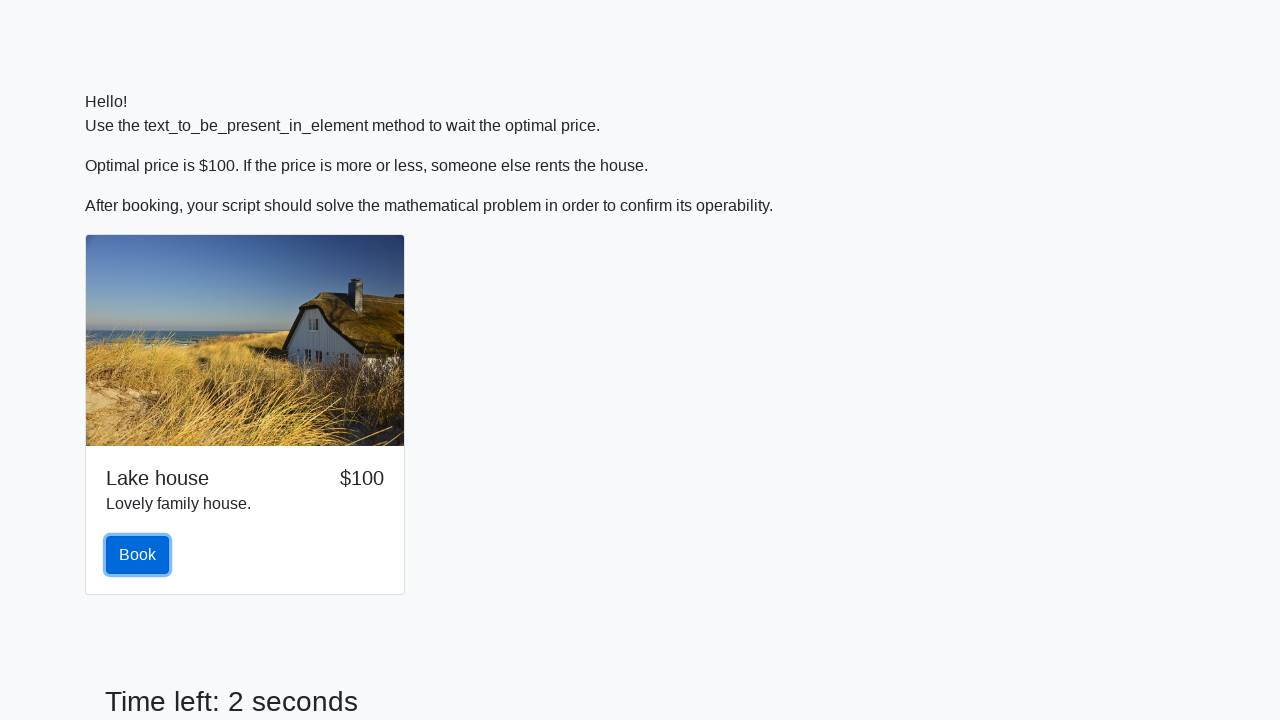

Calculated logarithmic formula result: 1.655233611271477
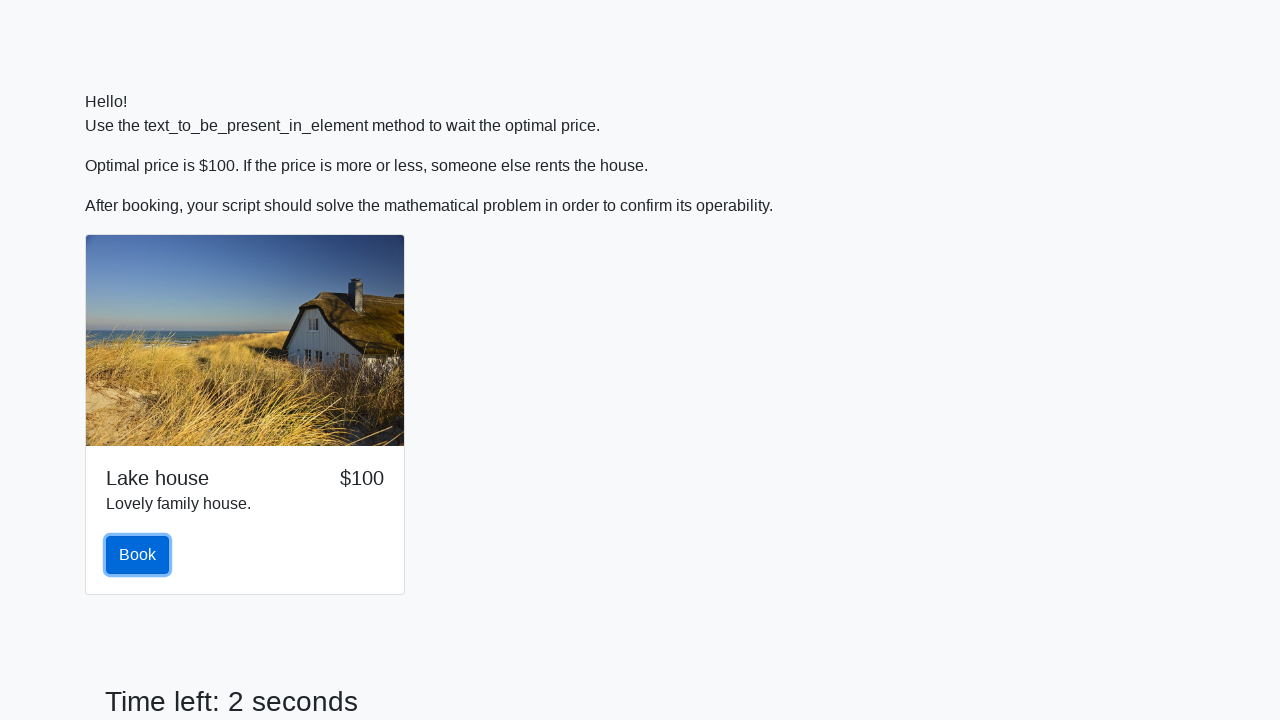

Filled answer field with calculated result on #answer
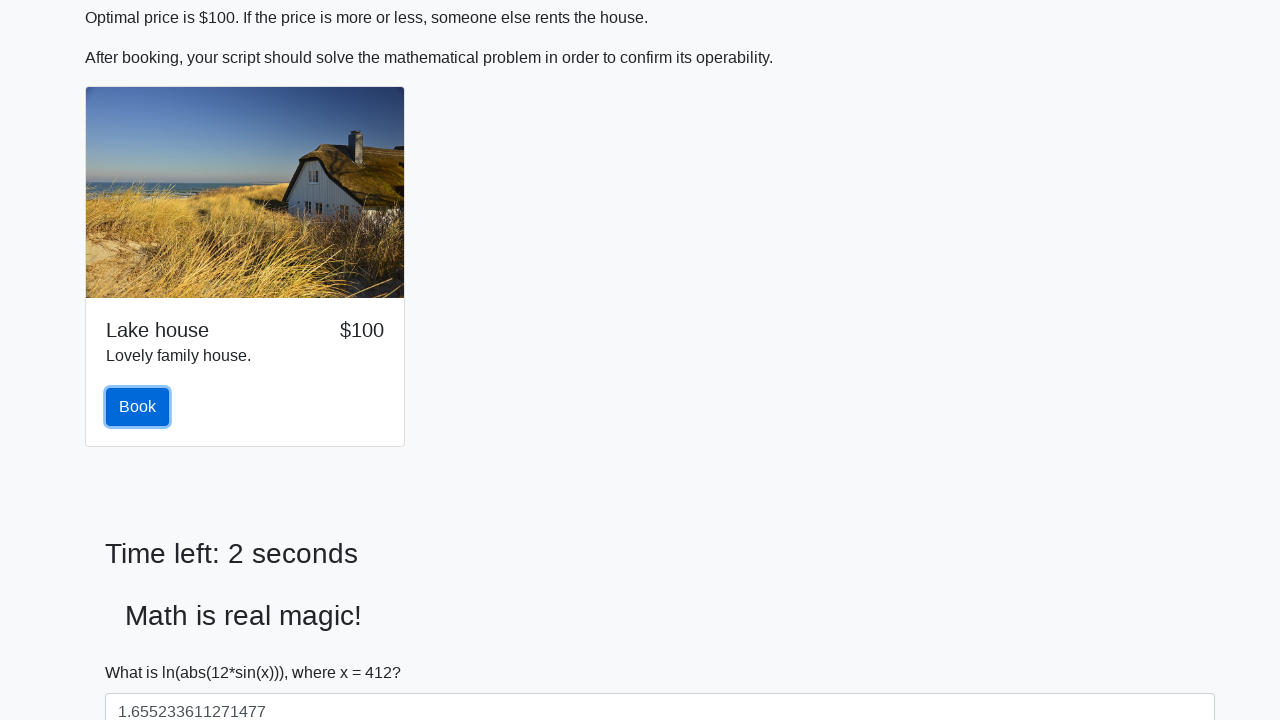

Clicked solve button to submit answer at (143, 651) on #solve
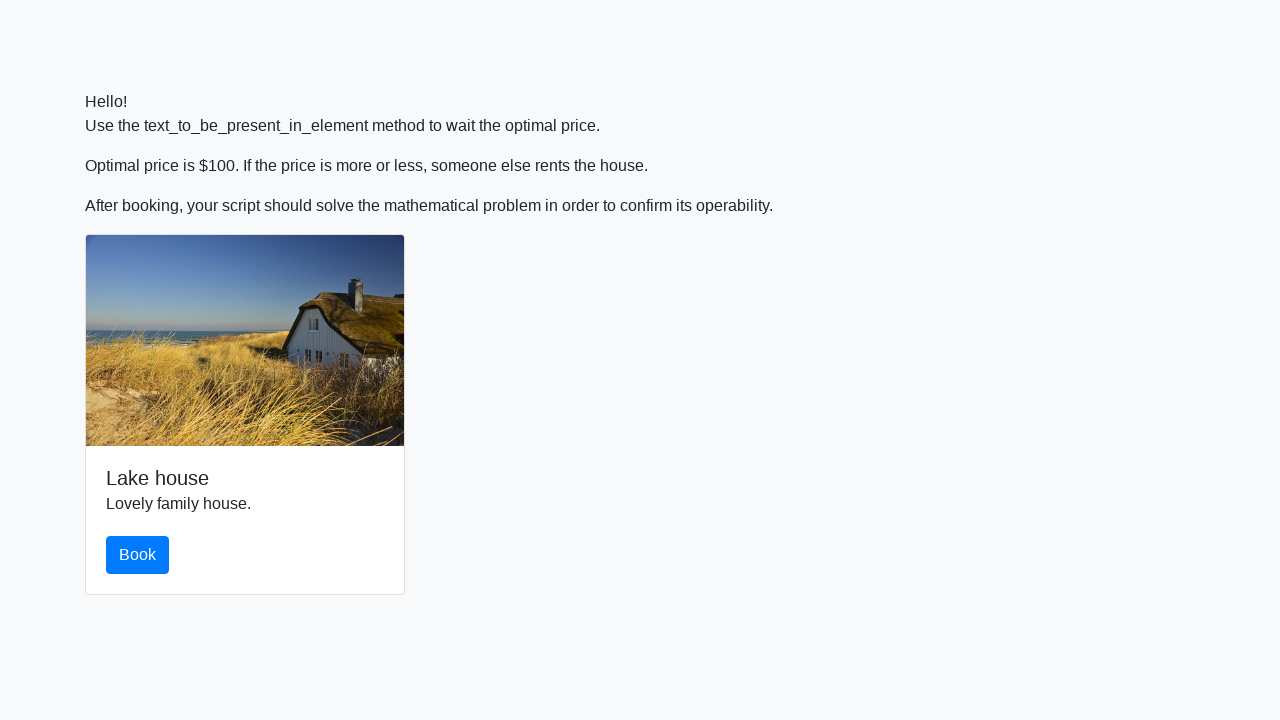

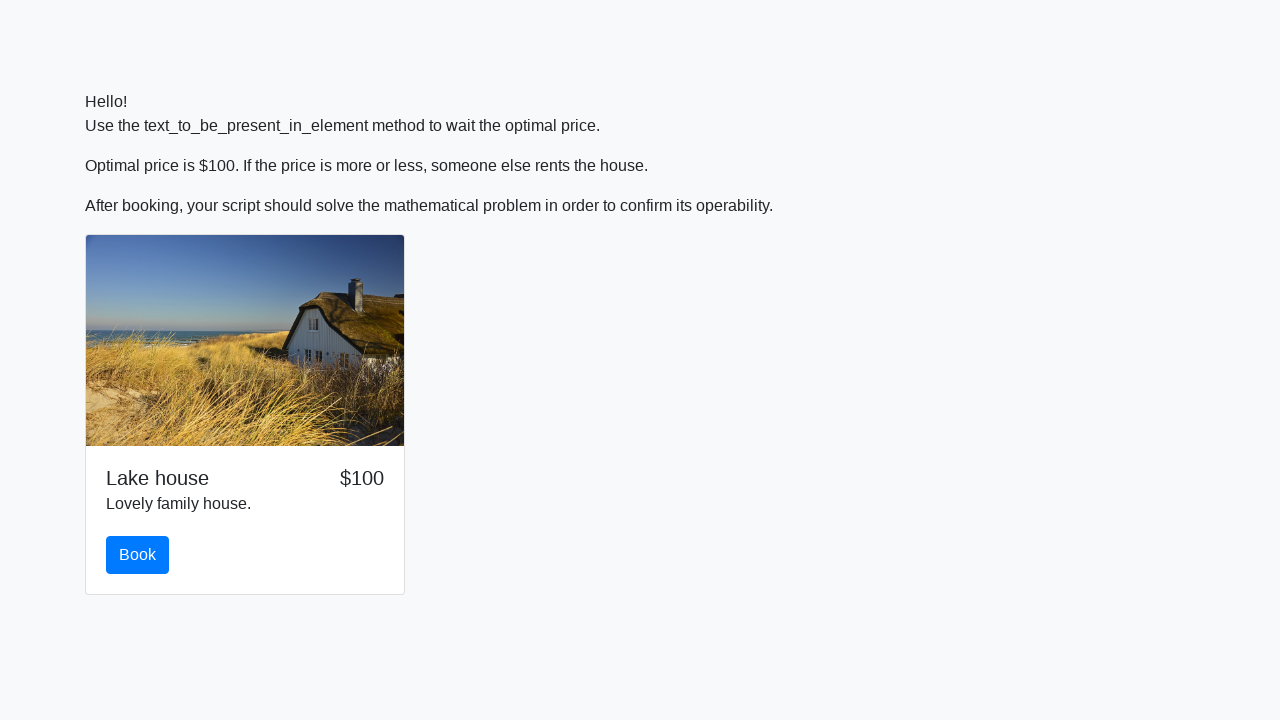